Tests that 'Check the park' links redirect to the find-a-park page

Starting URL: https://bcparks.ca

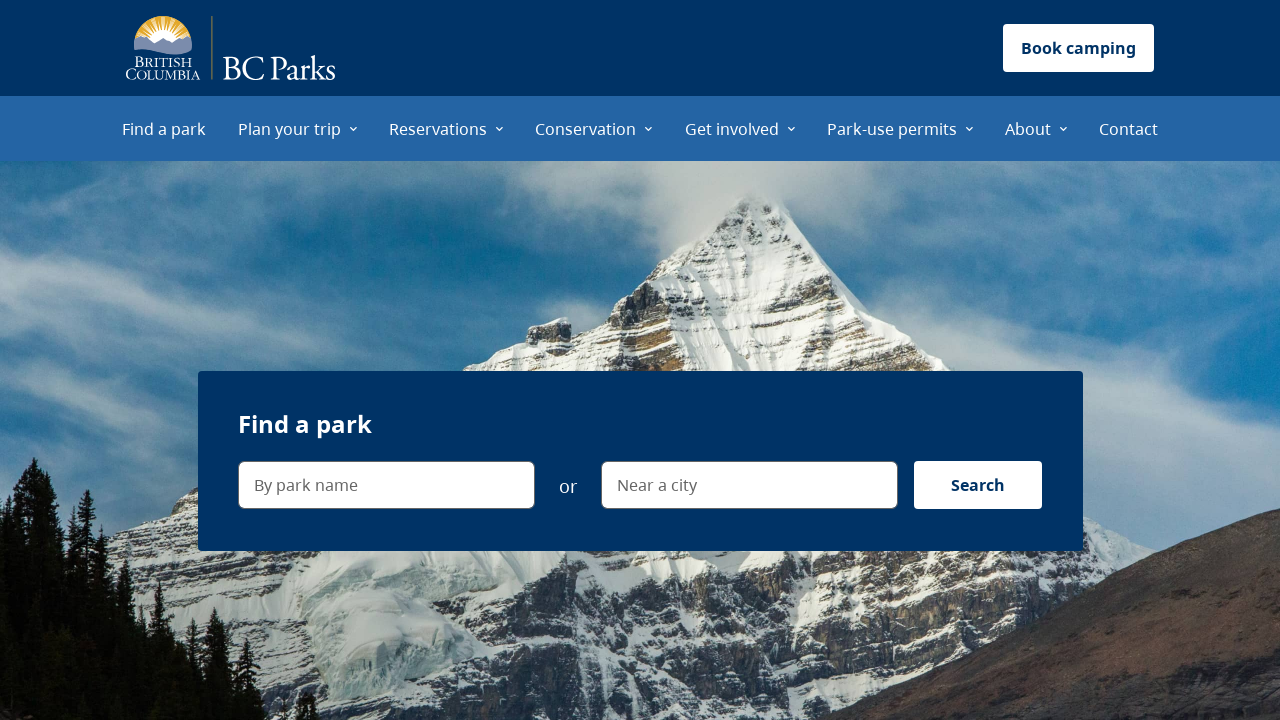

Clicked 'Plan your trip' menu item at (298, 128) on internal:role=menuitem[name="Plan your trip"i]
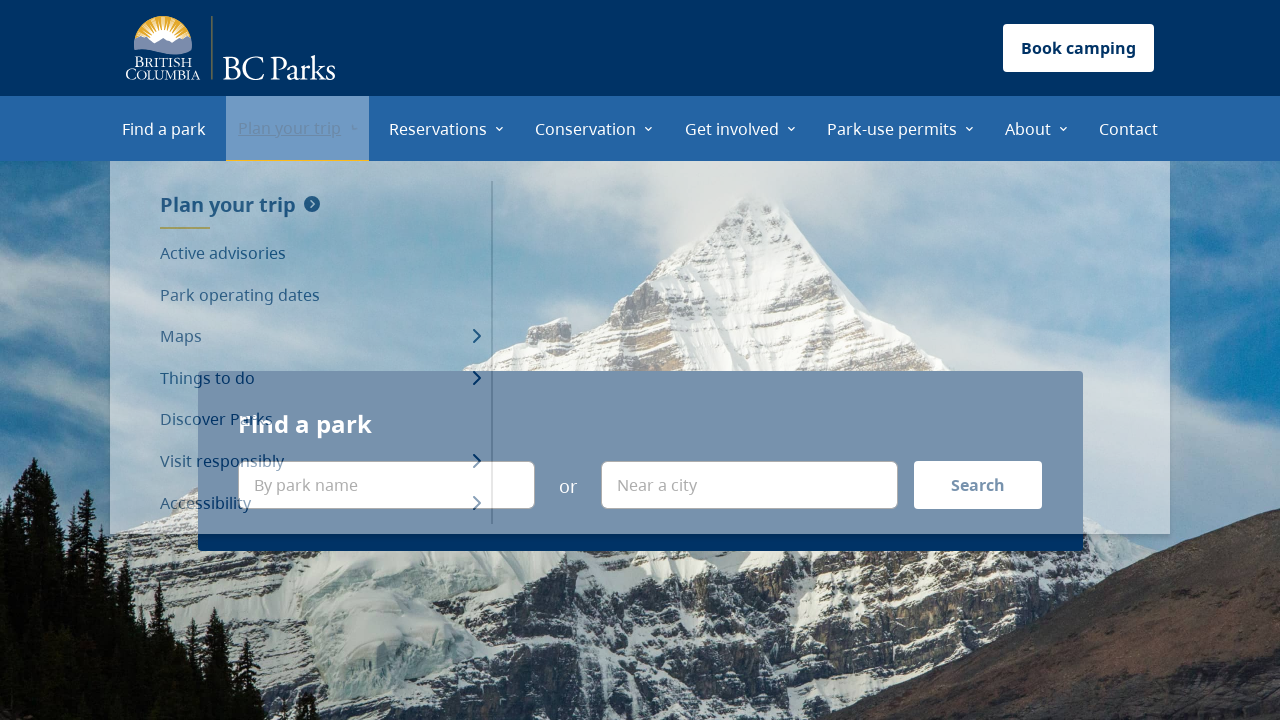

Clicked 'Park operating dates' menu item at (320, 295) on internal:role=menuitem[name="Park operating dates"i]
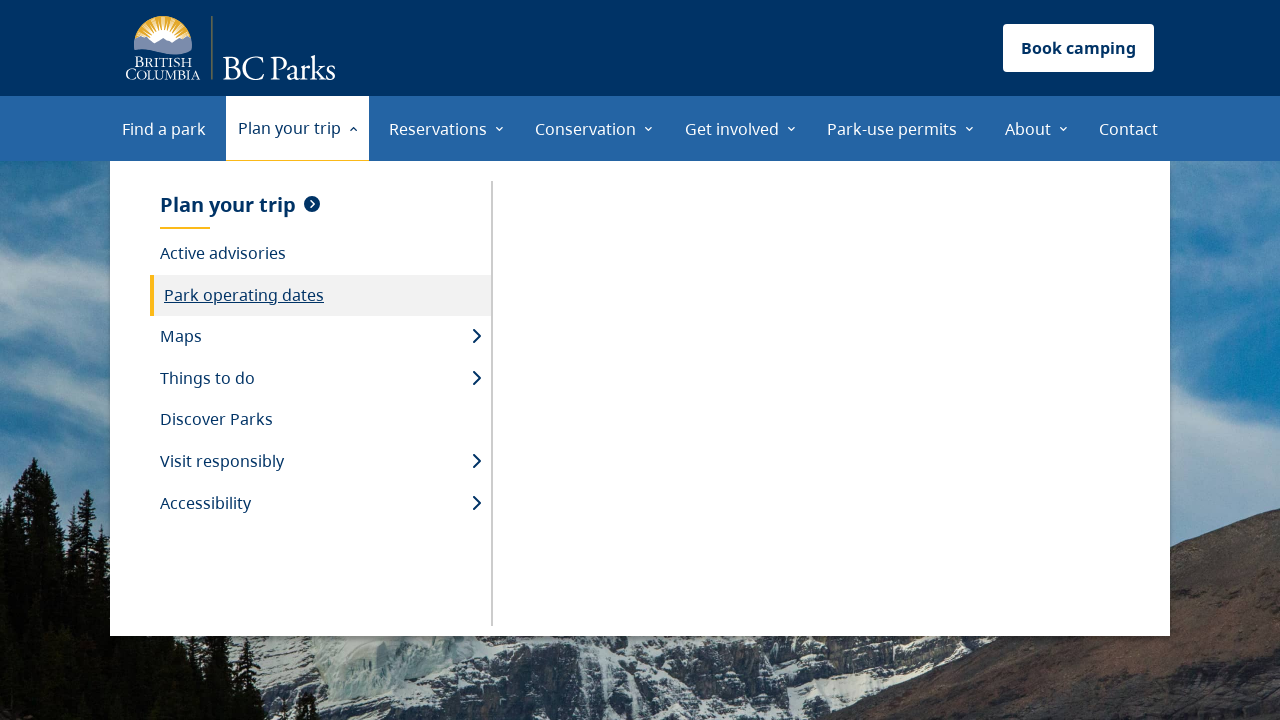

Page loaded (networkidle state)
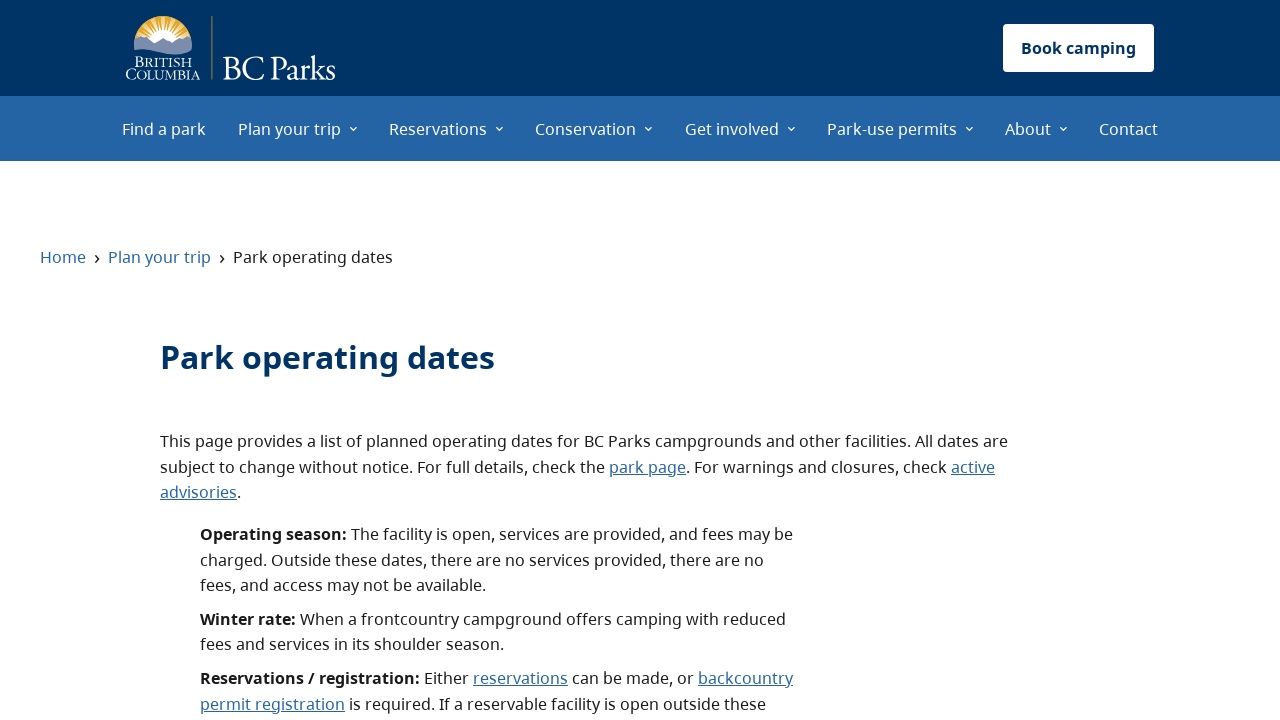

Found 277 links on the page
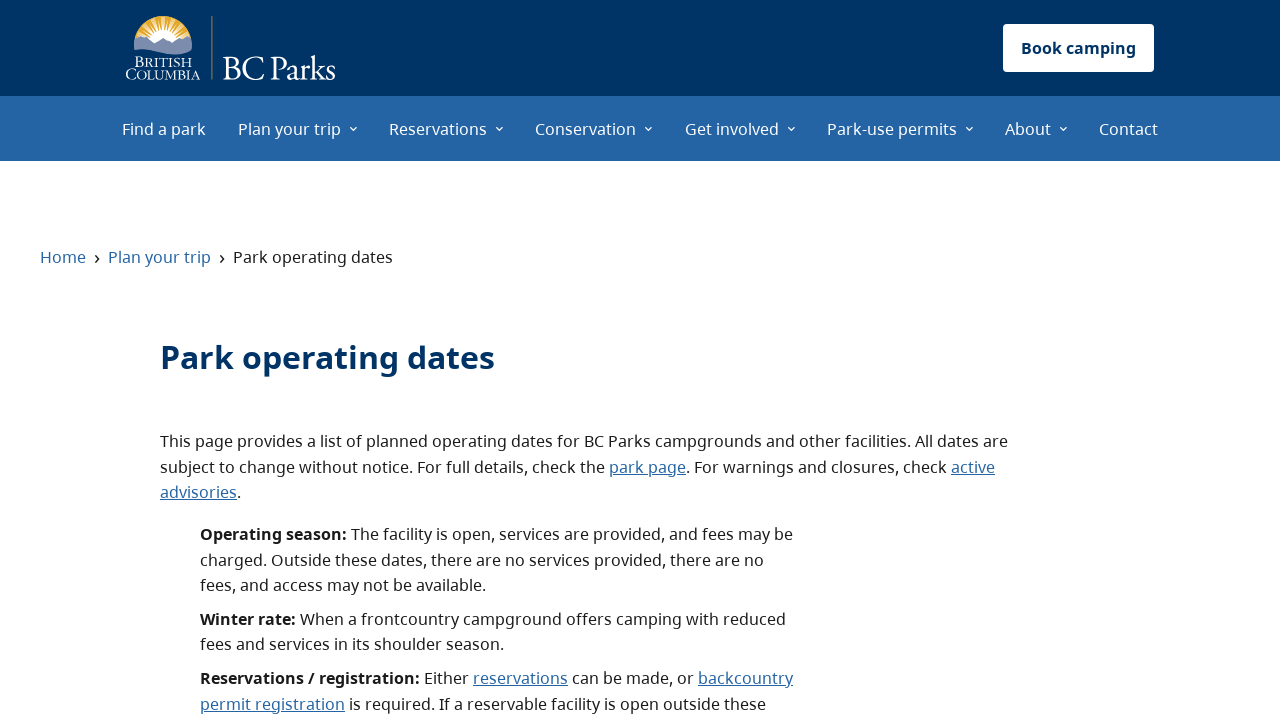

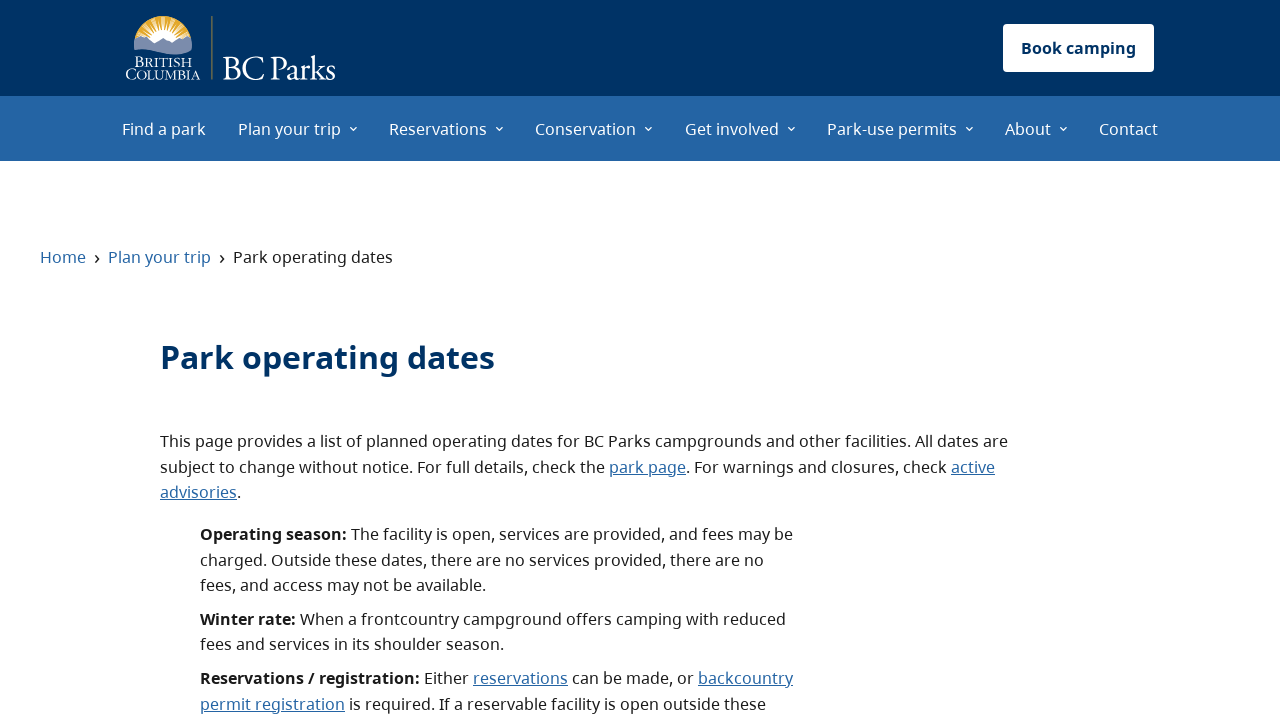